Tests the Spanish Geological Institute earthquake catalog search by filling in date range fields, submitting the search form, and navigating through paginated results.

Starting URL: http://www.ign.es/web/ign/portal/sis-catalogo-terremotos

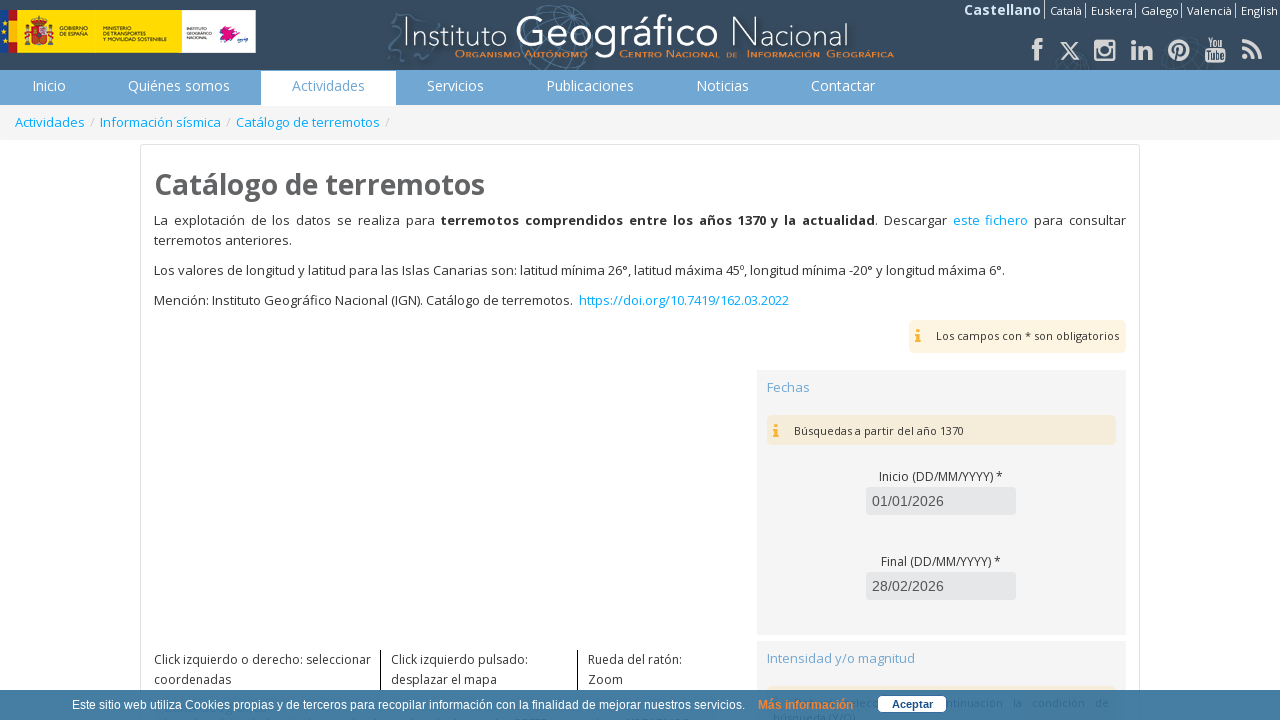

Filled start date field with 01/01/2023 on #_IGNSISCatalogoTerremotos_WAR_IGNSISCatalogoTerremotosportlet_startDate
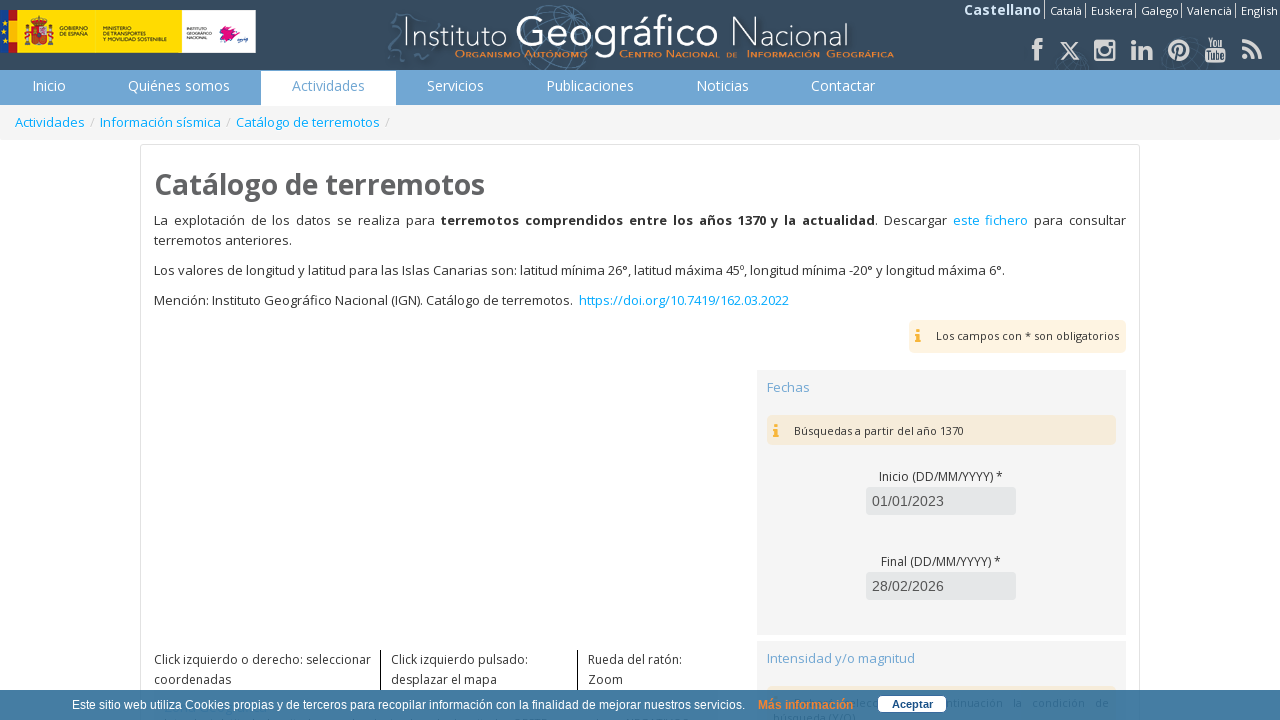

Filled end date field with 31/12/2023 on #_IGNSISCatalogoTerremotos_WAR_IGNSISCatalogoTerremotosportlet_endDate
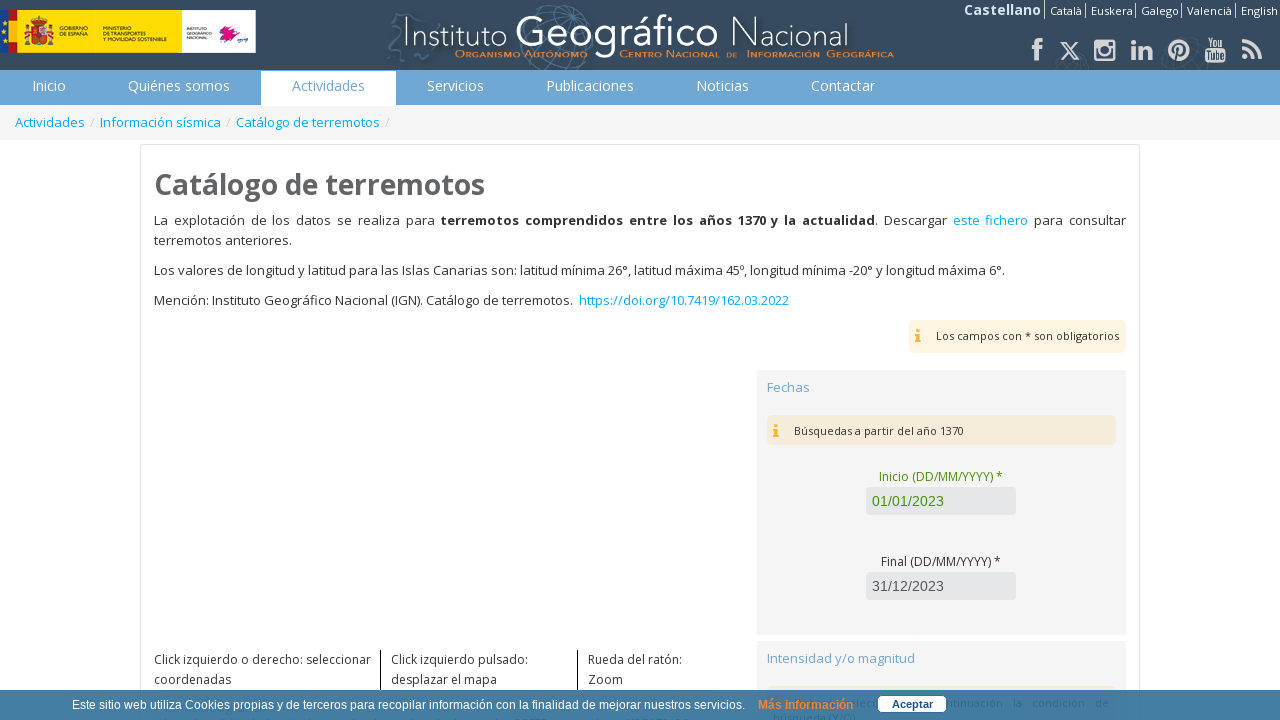

Clicked search button to submit earthquake catalog query at (879, 539) on #enviar
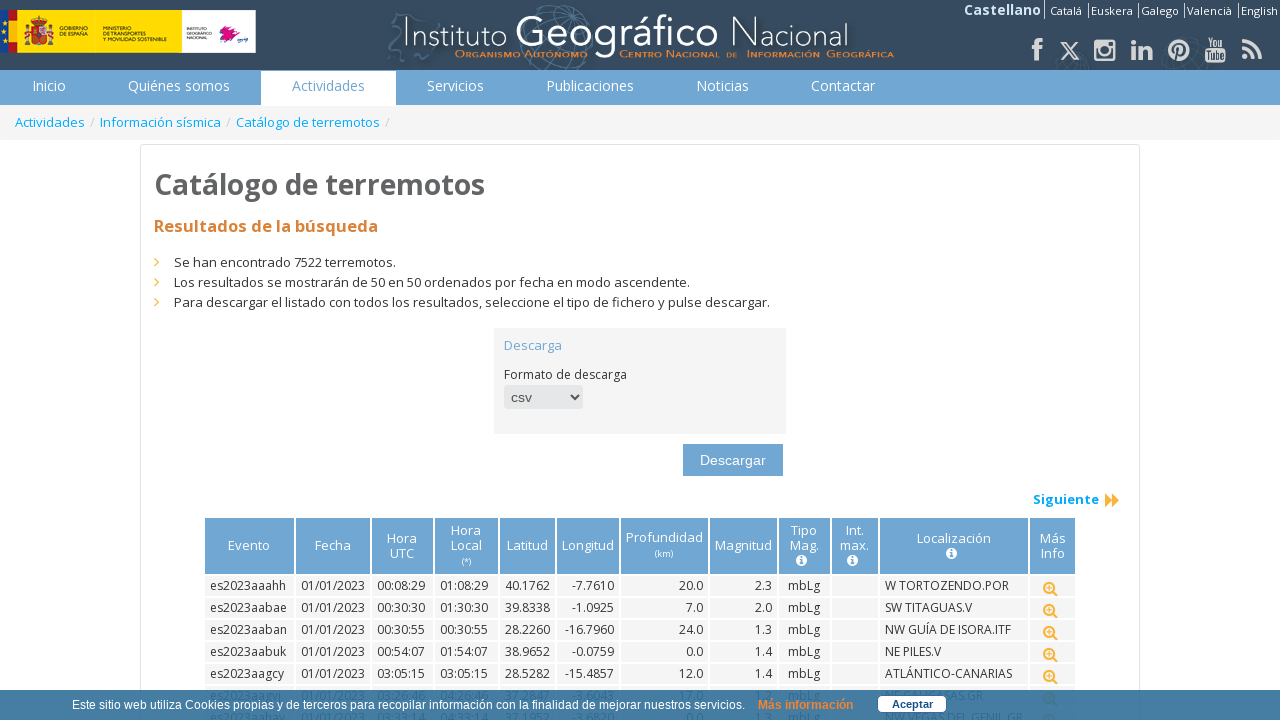

Results table loaded successfully
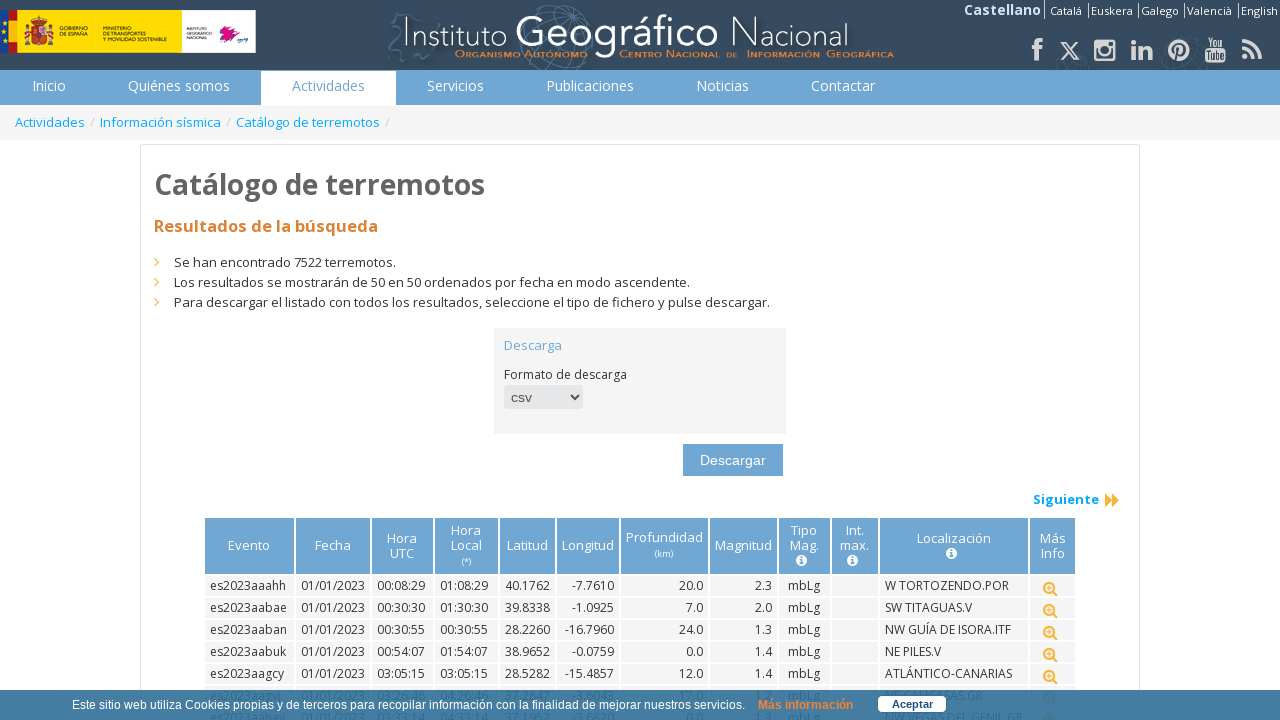

Clicked 'Siguiente' (Next) button to navigate to next page of results at (1069, 499) on text=Siguiente
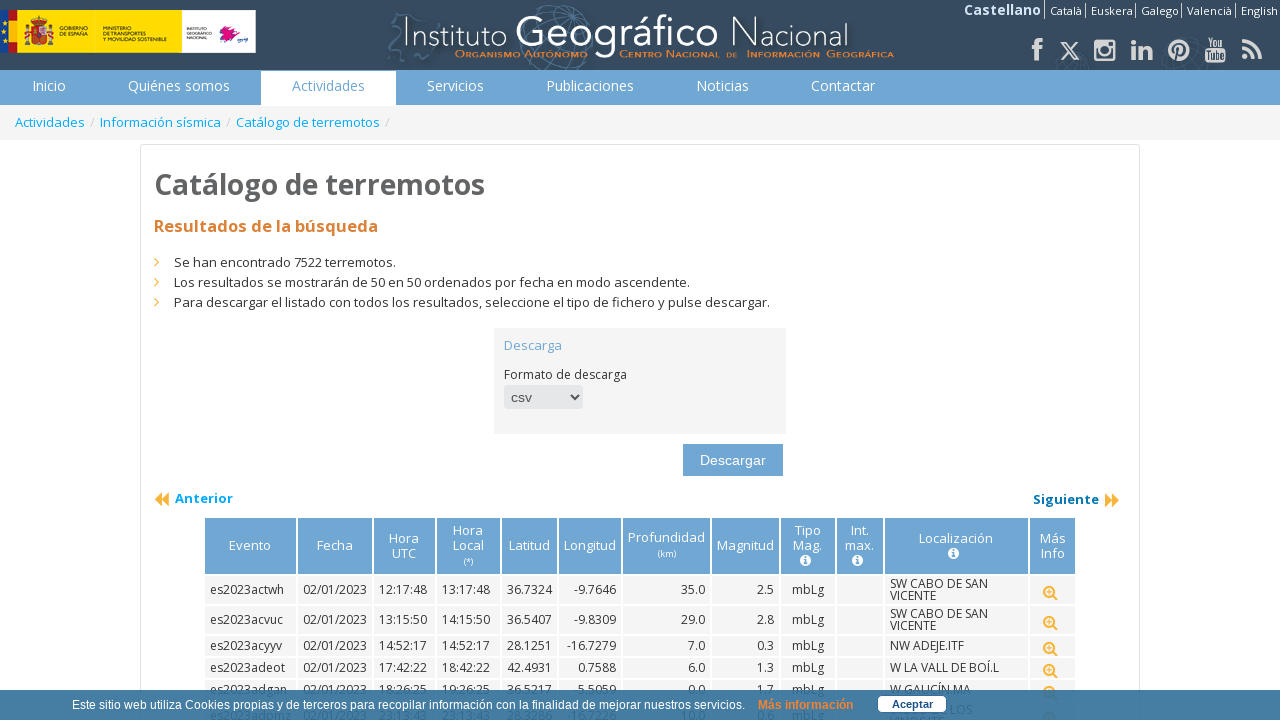

Next page results table loaded
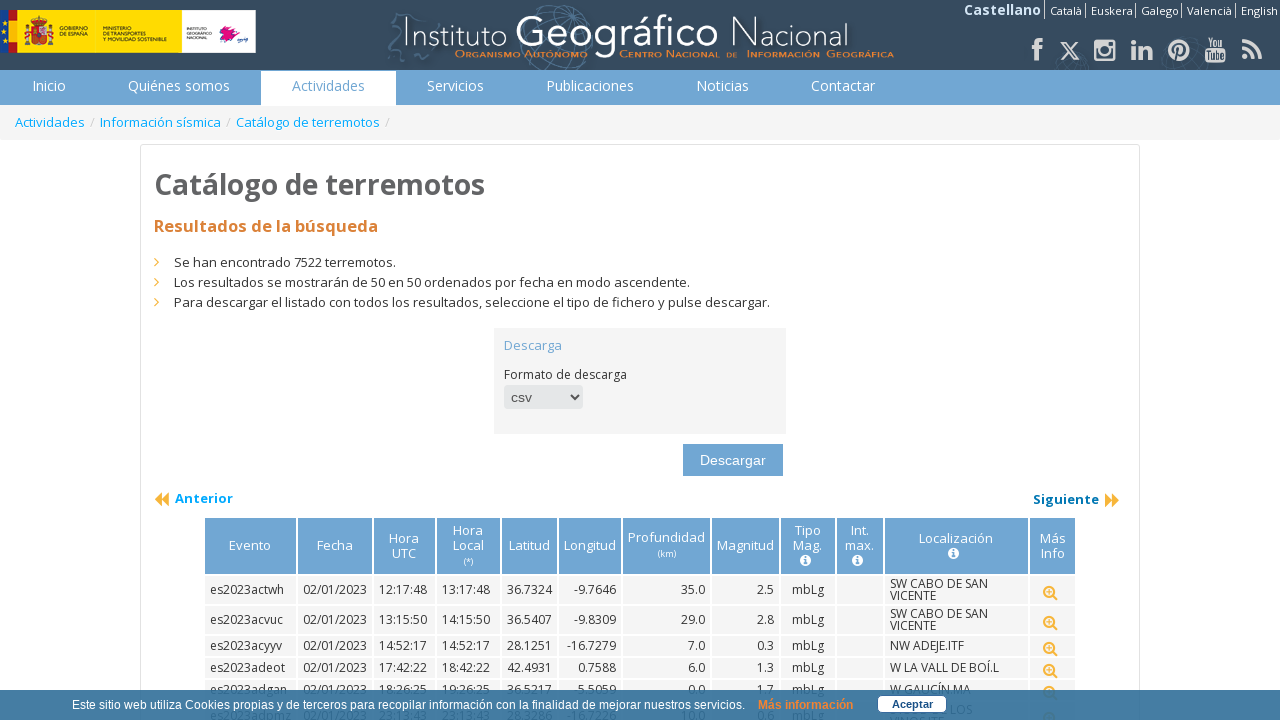

Clicked 'Siguiente' (Next) button to navigate to next page of results at (1069, 499) on text=Siguiente
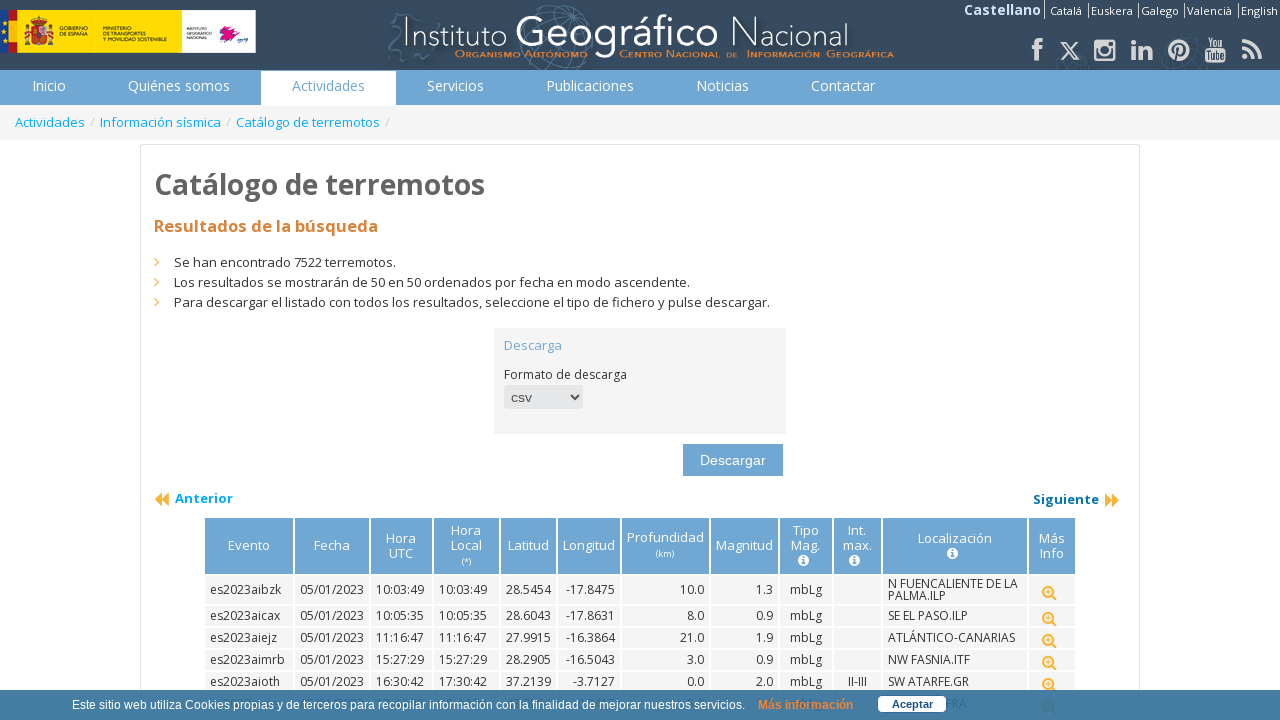

Next page results table loaded
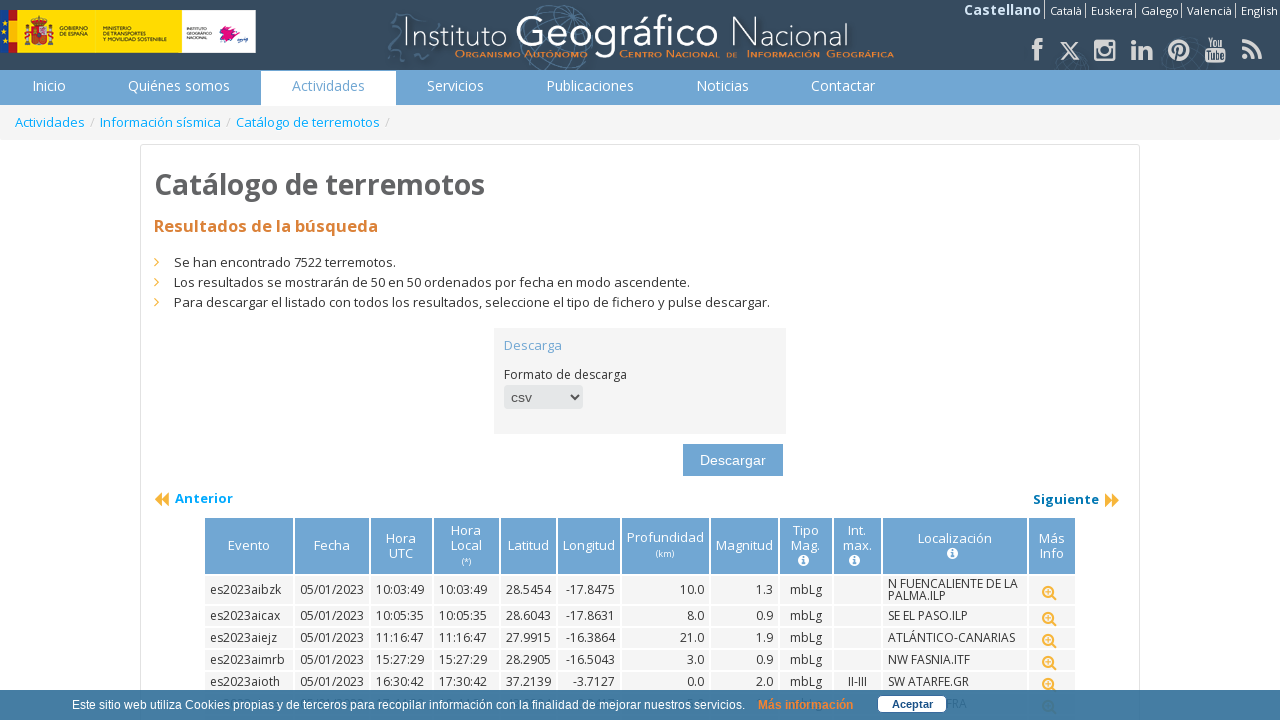

Clicked 'Siguiente' (Next) button to navigate to next page of results at (1069, 499) on text=Siguiente
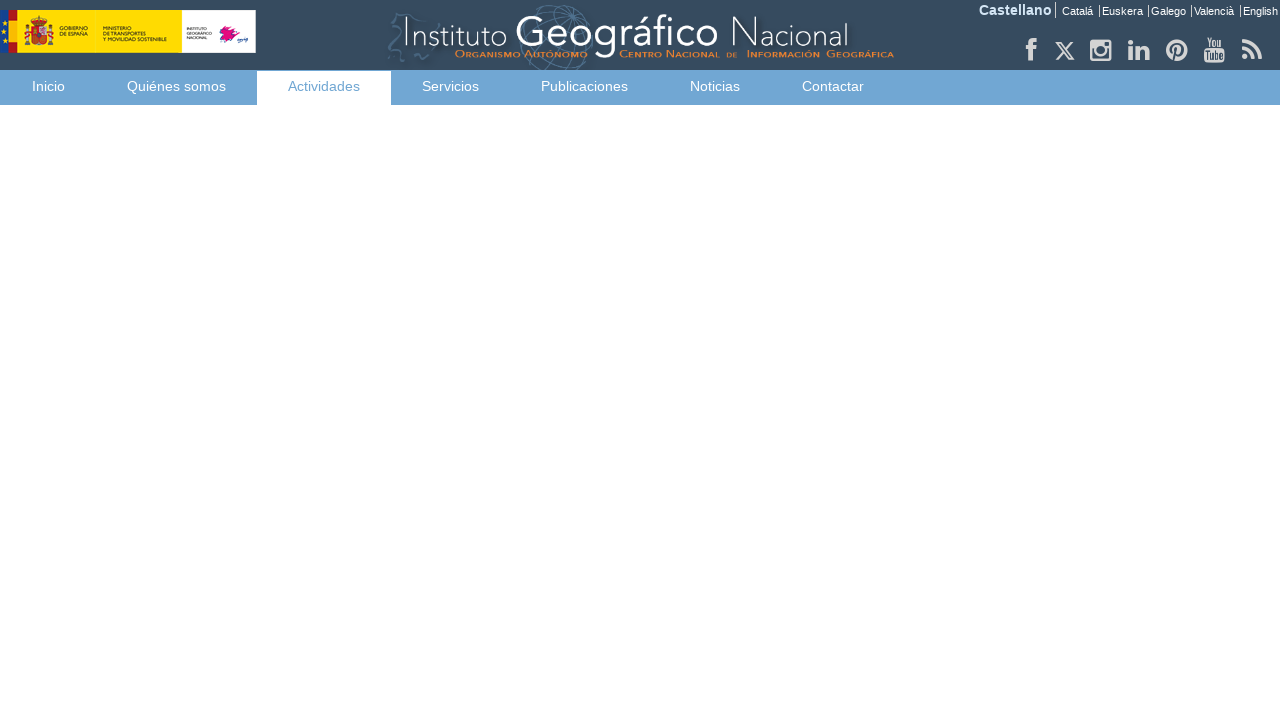

Next page results table loaded
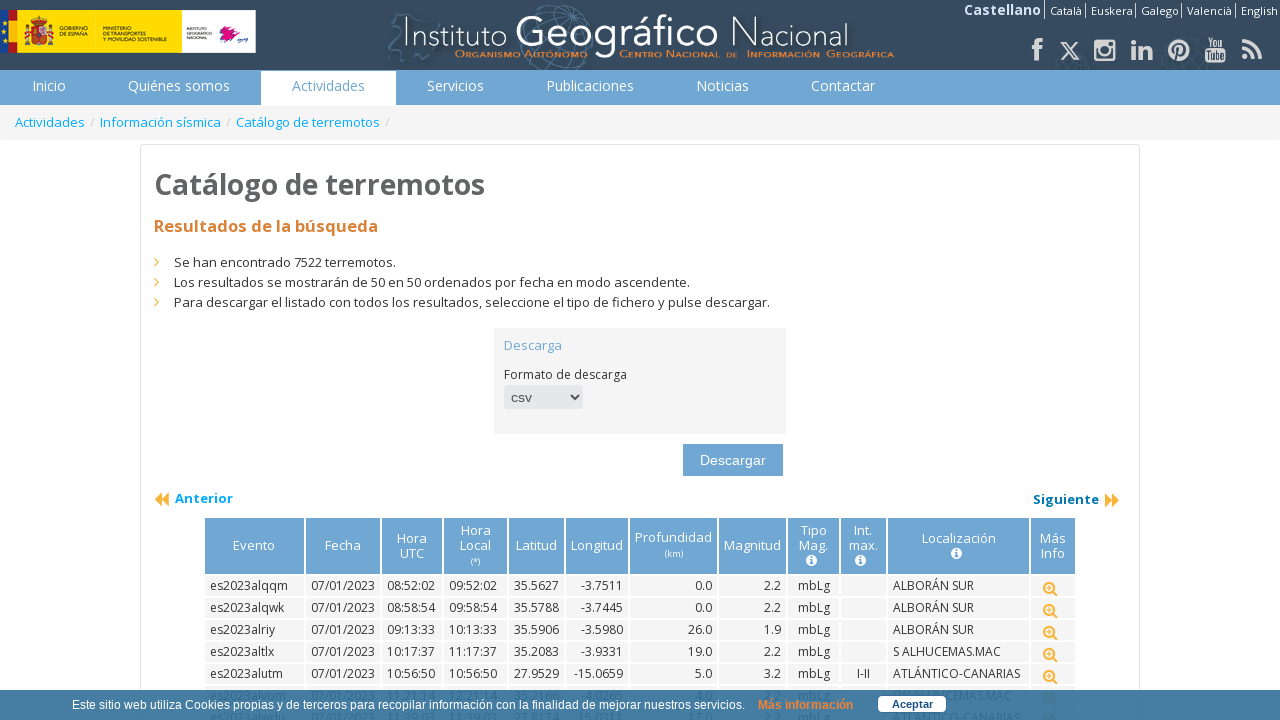

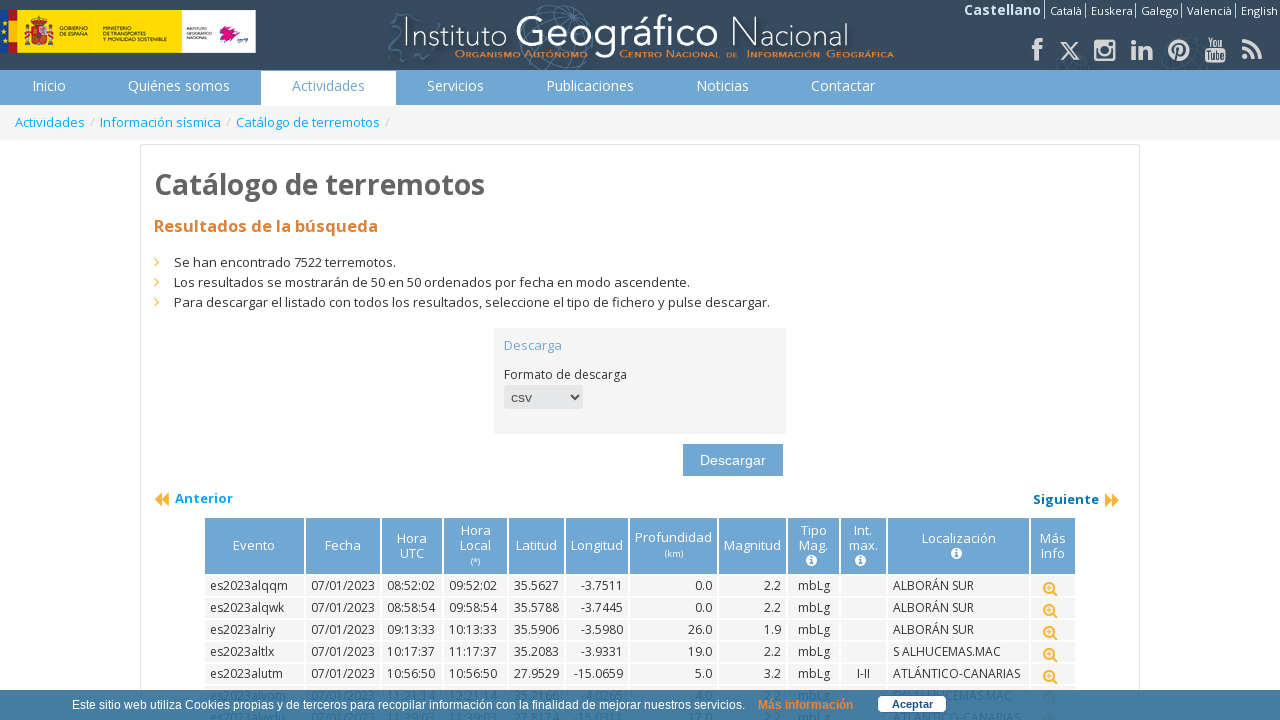